Tests registration form by filling out various fields including name, username, email, password, gender selection, and department dropdown

Starting URL: https://practice.cydeo.com/registration_form

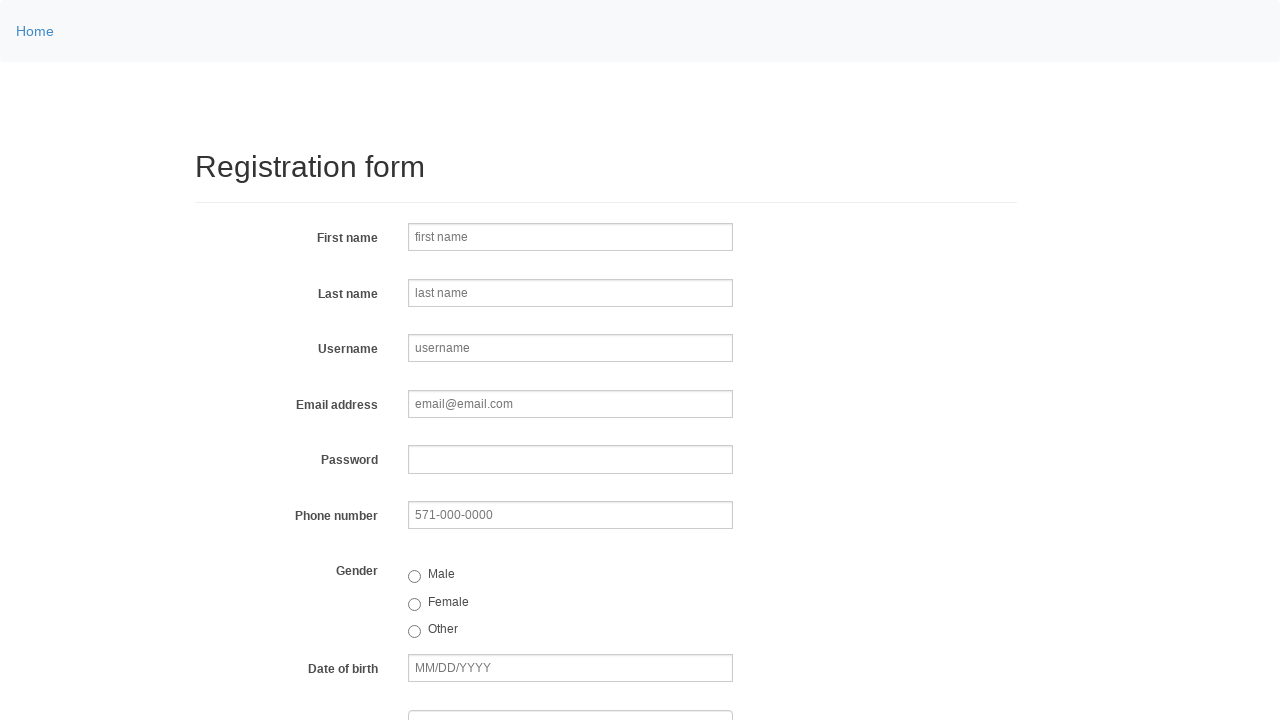

Filled first name field with 'Jennifer' on input[name='firstname']
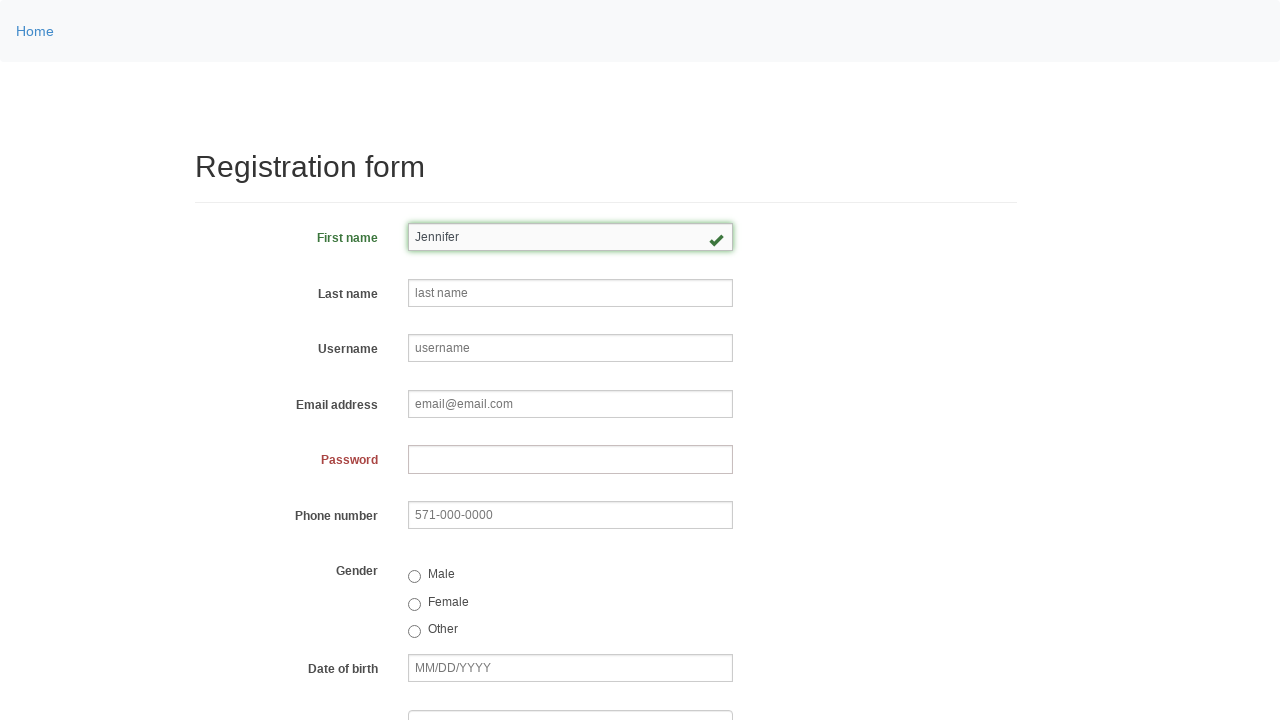

Filled last name field with 'Martinez' on input[name='lastname']
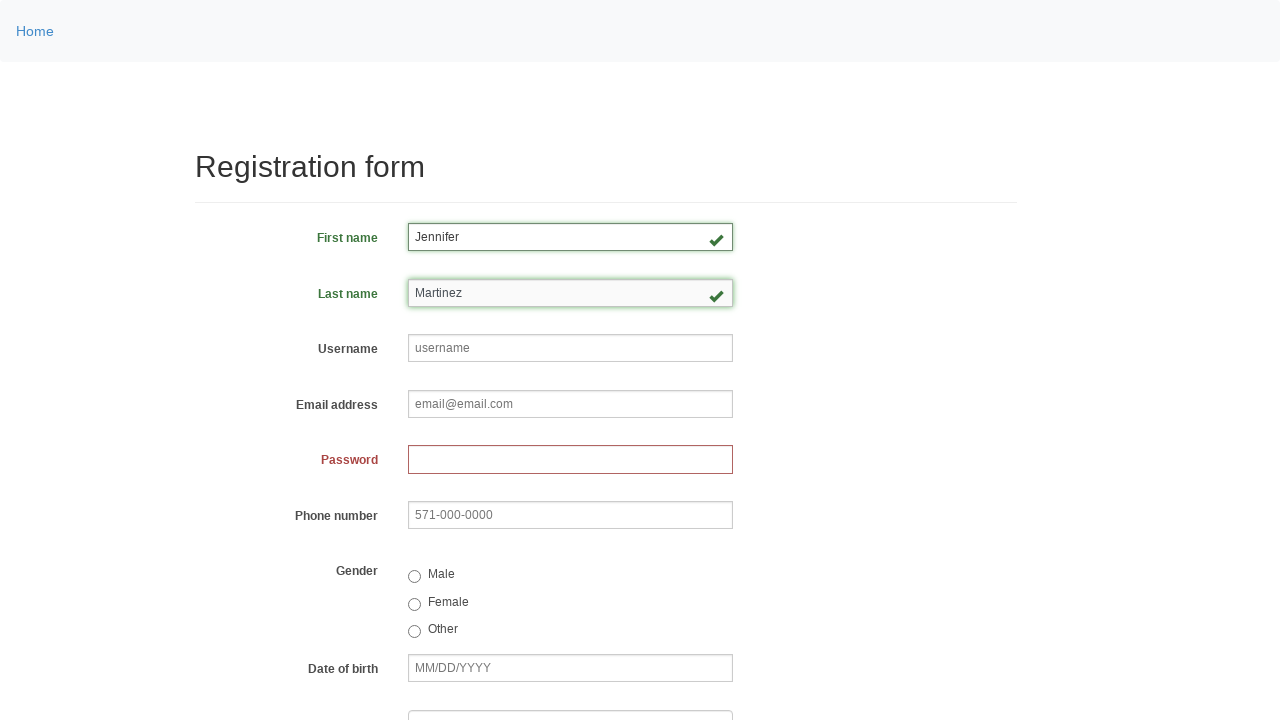

Filled username field with 'jmart472' on input[name='username']
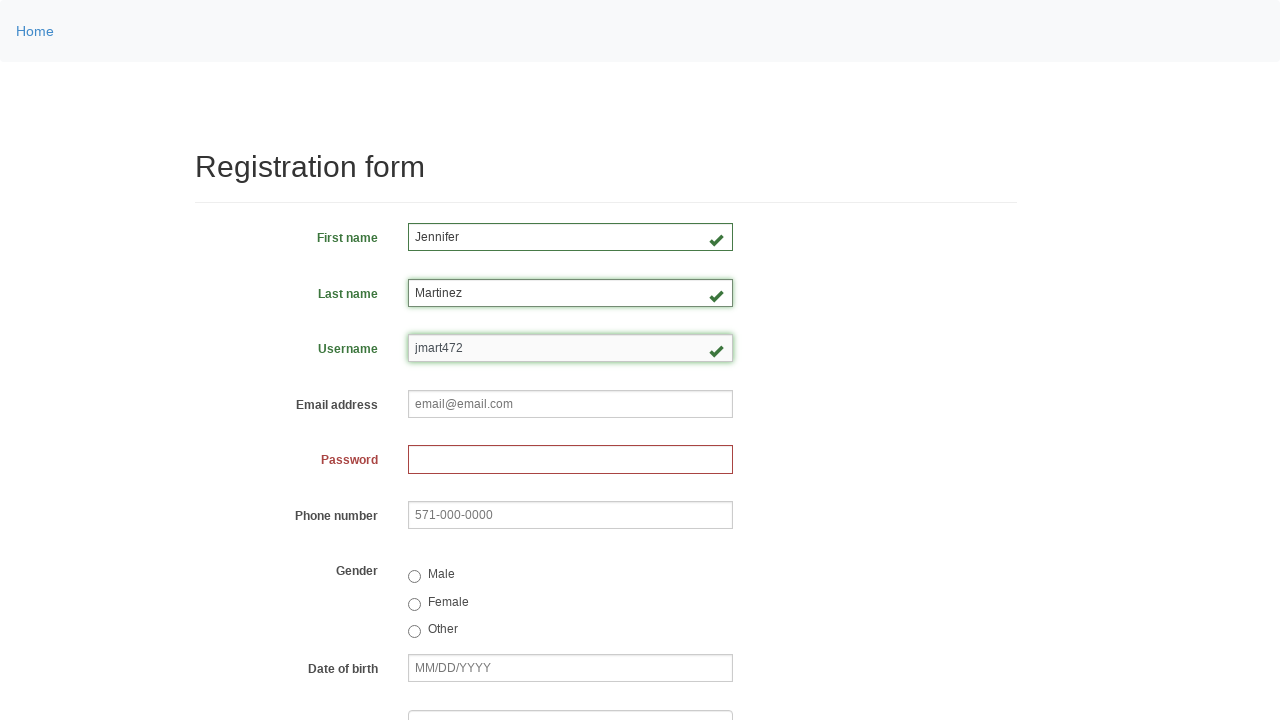

Filled email field with 'jmartinez472@example.com' on input[name='email']
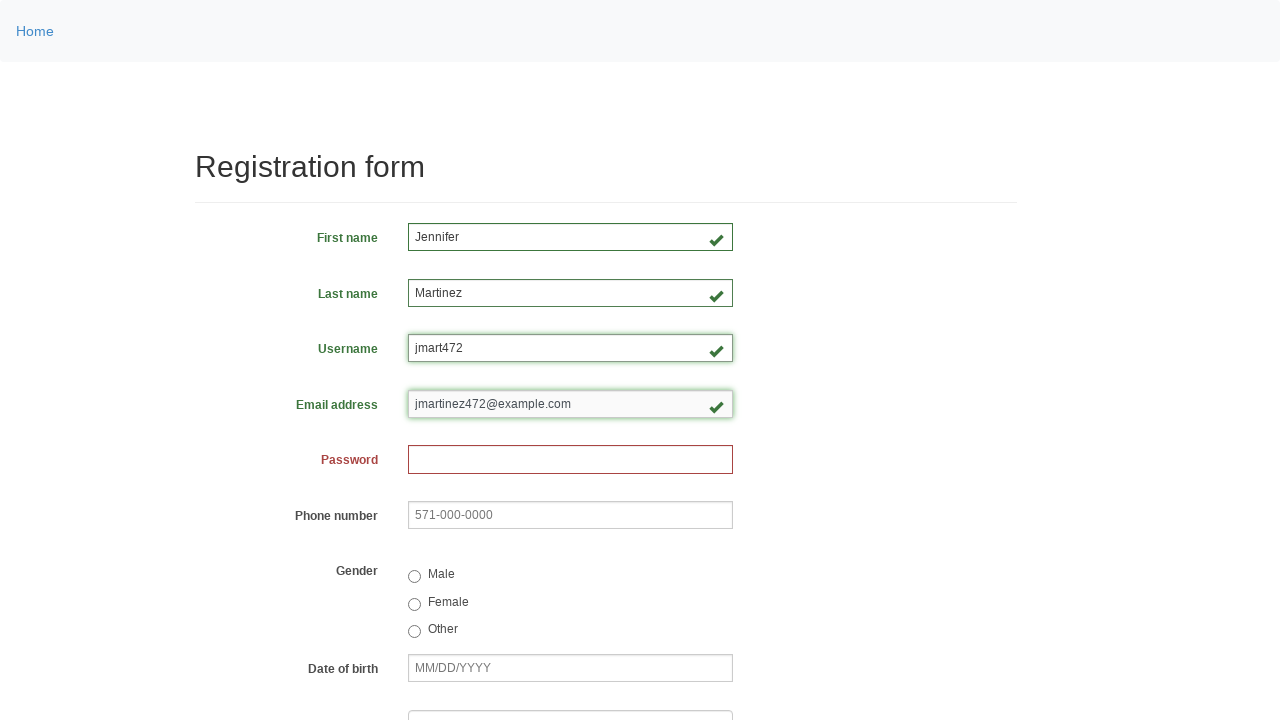

Filled password field with 'SecurePass123!' on input[name='password']
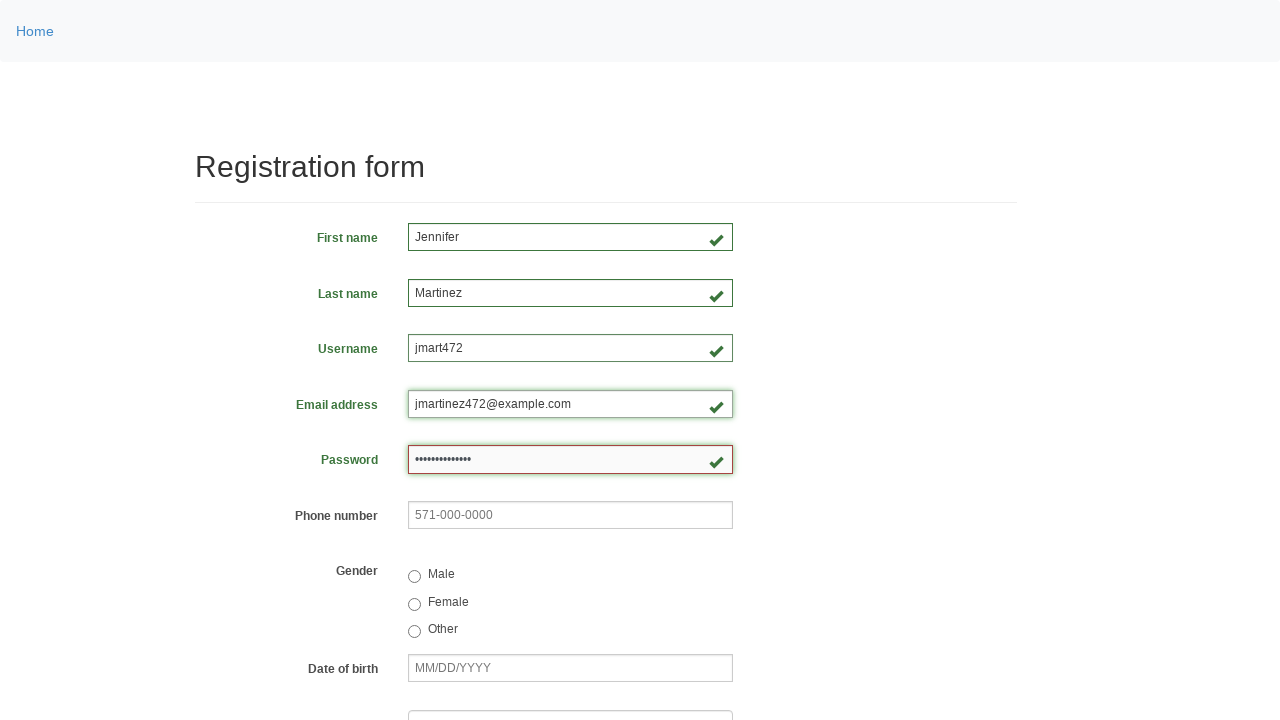

Selected female gender radio button at (414, 604) on xpath=//input[@value='female']
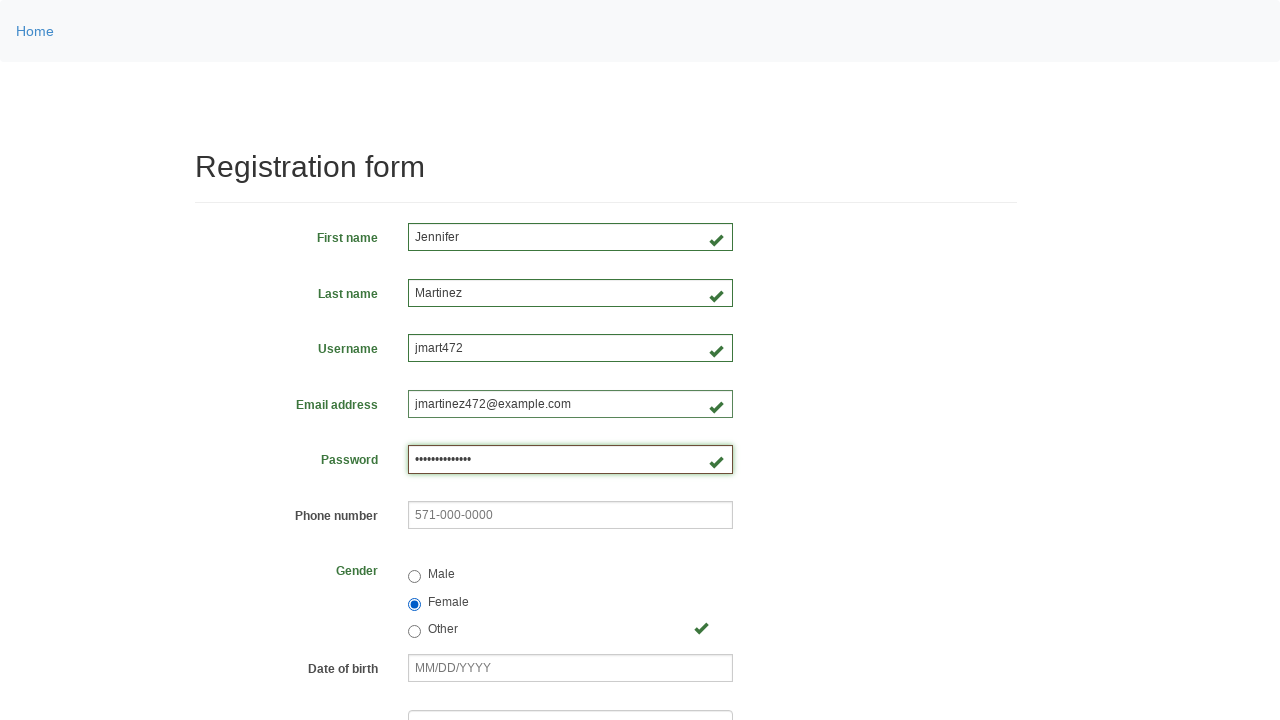

Selected department from dropdown (index 3) on select[name='department']
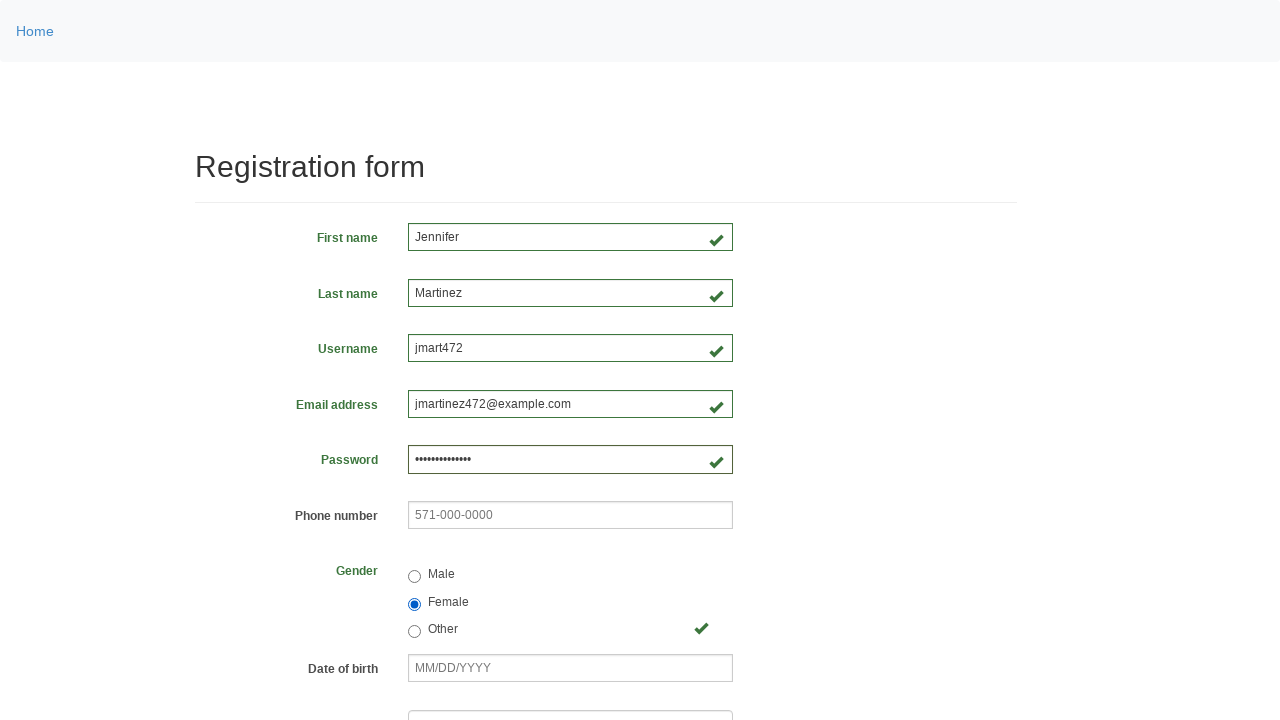

Clicked sign up/submit button to complete registration at (535, 516) on button[type='submit']
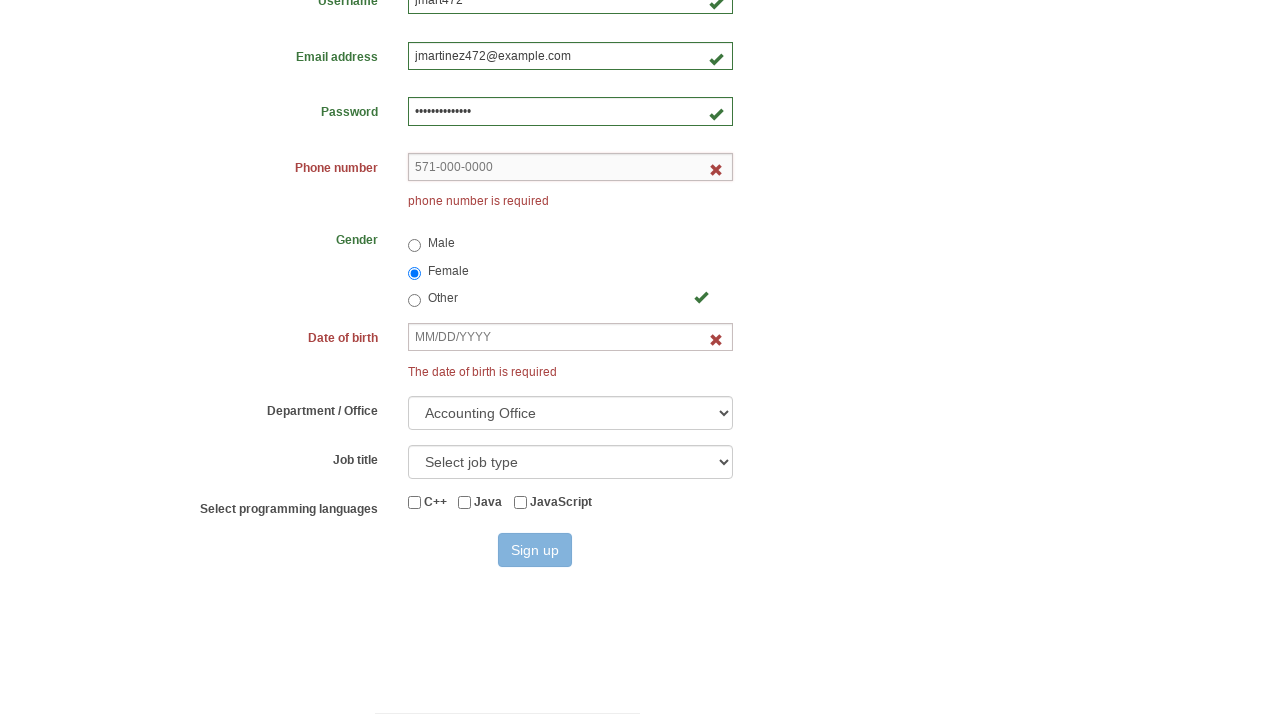

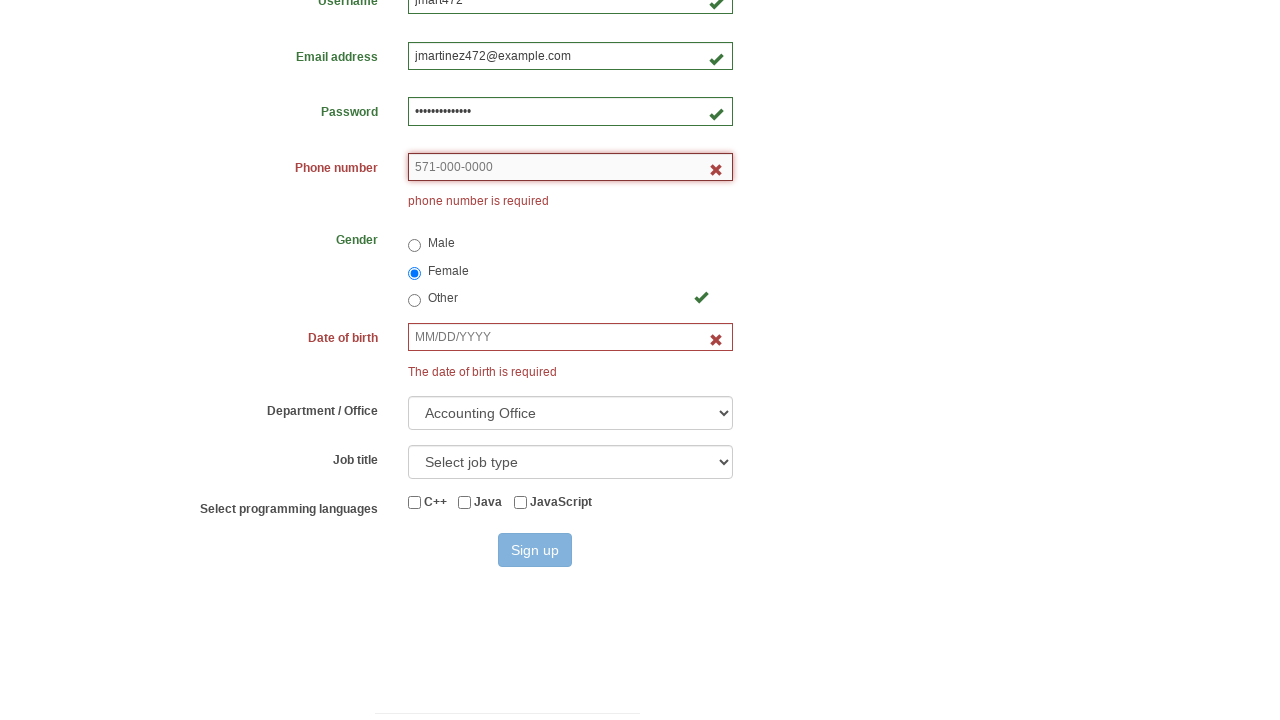